Tests that clicking the latents/features link opens the documentation features page in a new tab

Starting URL: https://neuronpedia.org

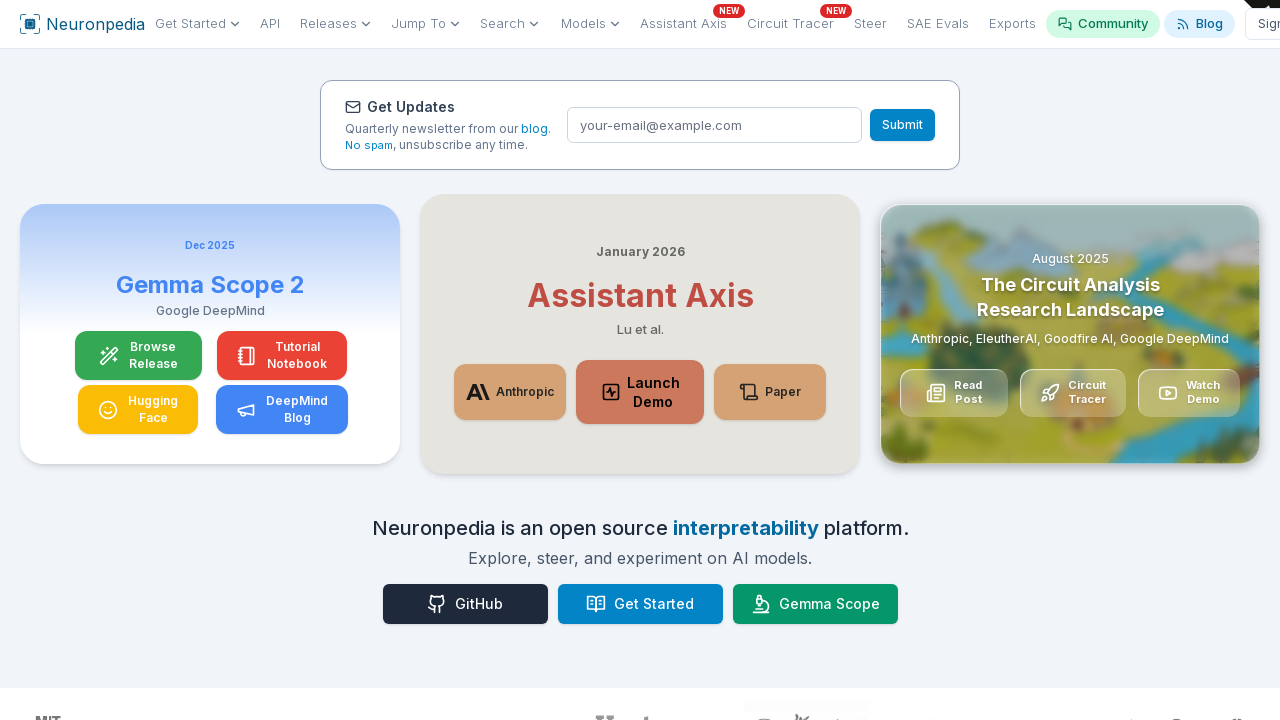

Clicked latents/features link and popup opened at (612, 361) on internal:role=link[name="latents/features"s]
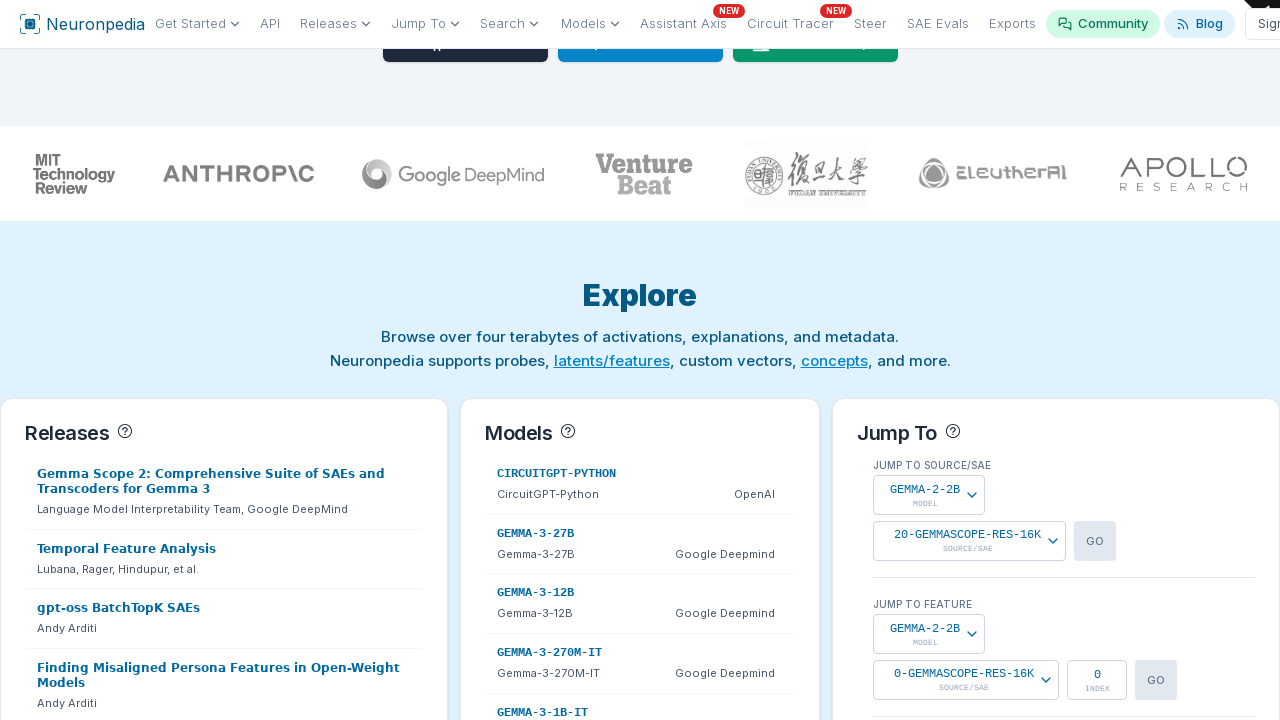

Captured new tab popup
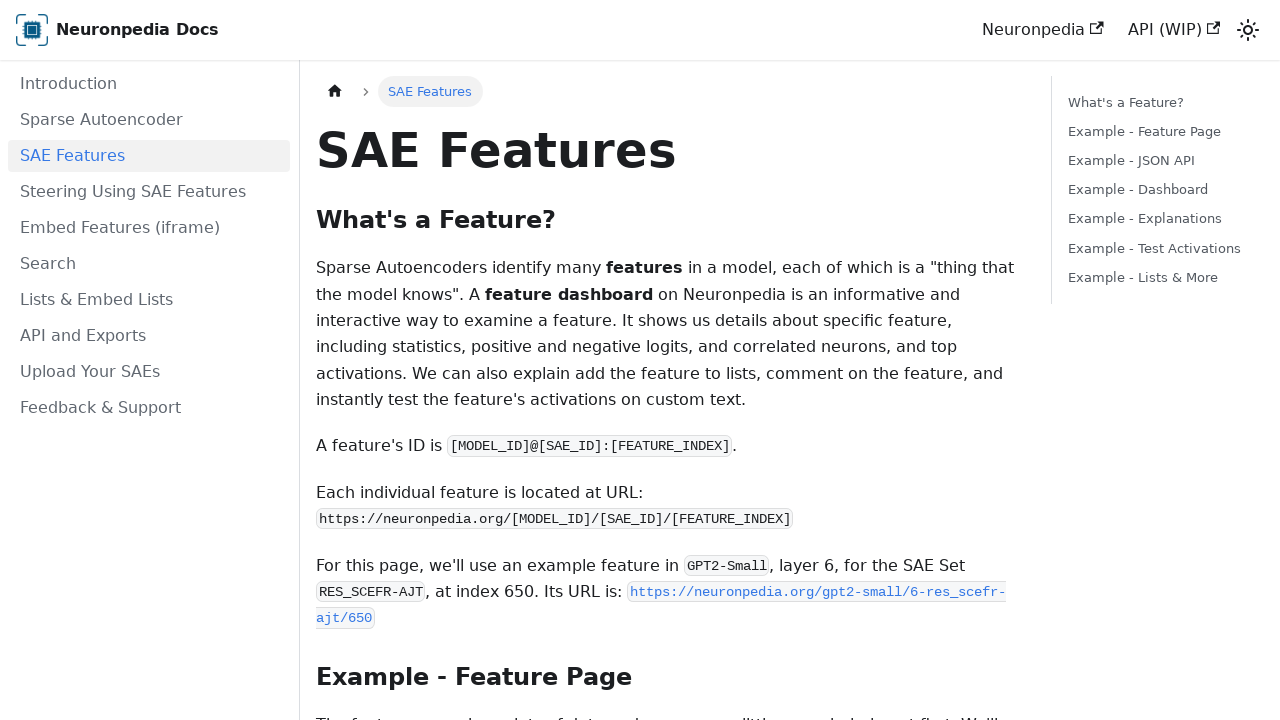

Verified new page navigated to documentation features page
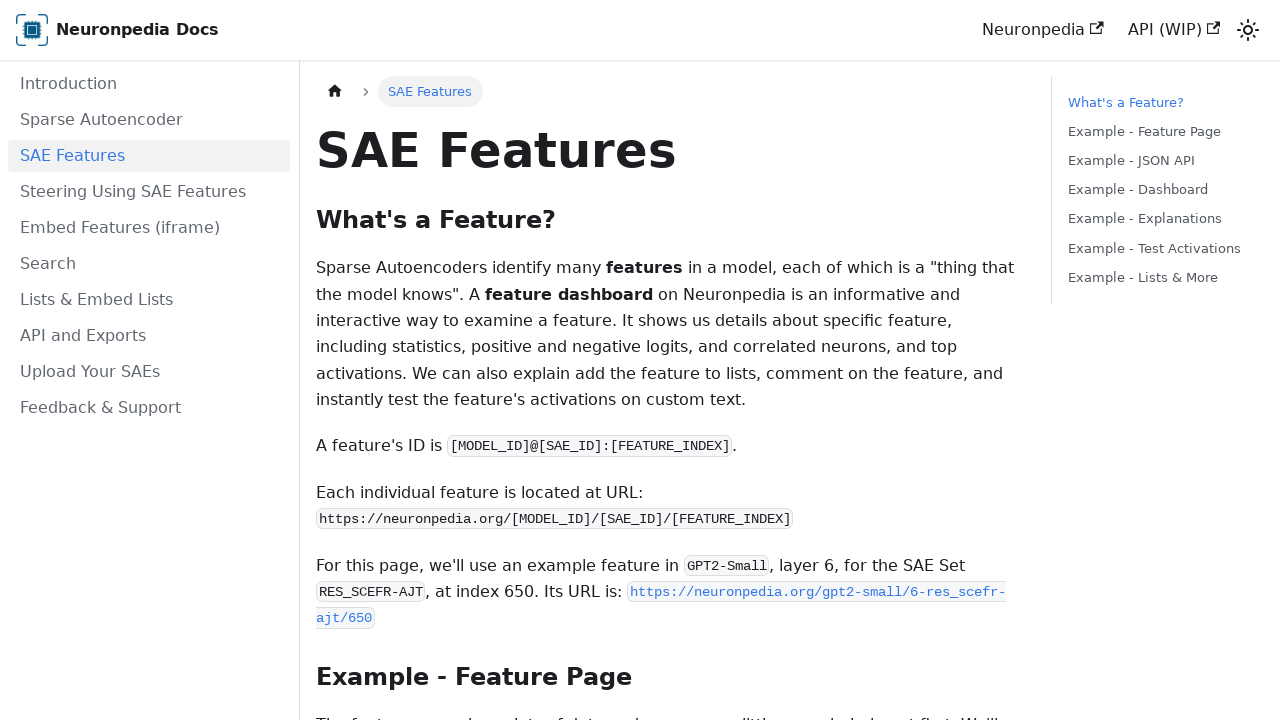

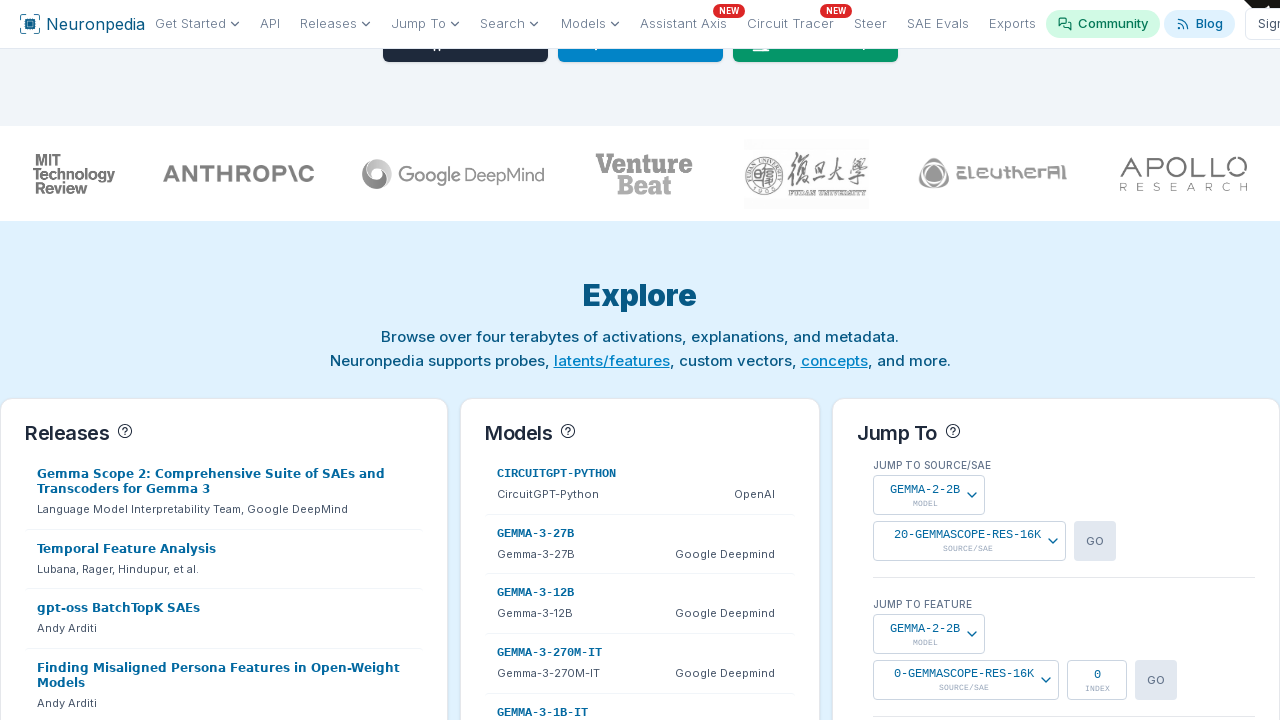